Tests the start over functionality on the ANZ borrowing calculator by clicking the start over button to reset the form.

Starting URL: https://www.anz.com.au/personal/home-loans/calculators-tools/much-borrow/

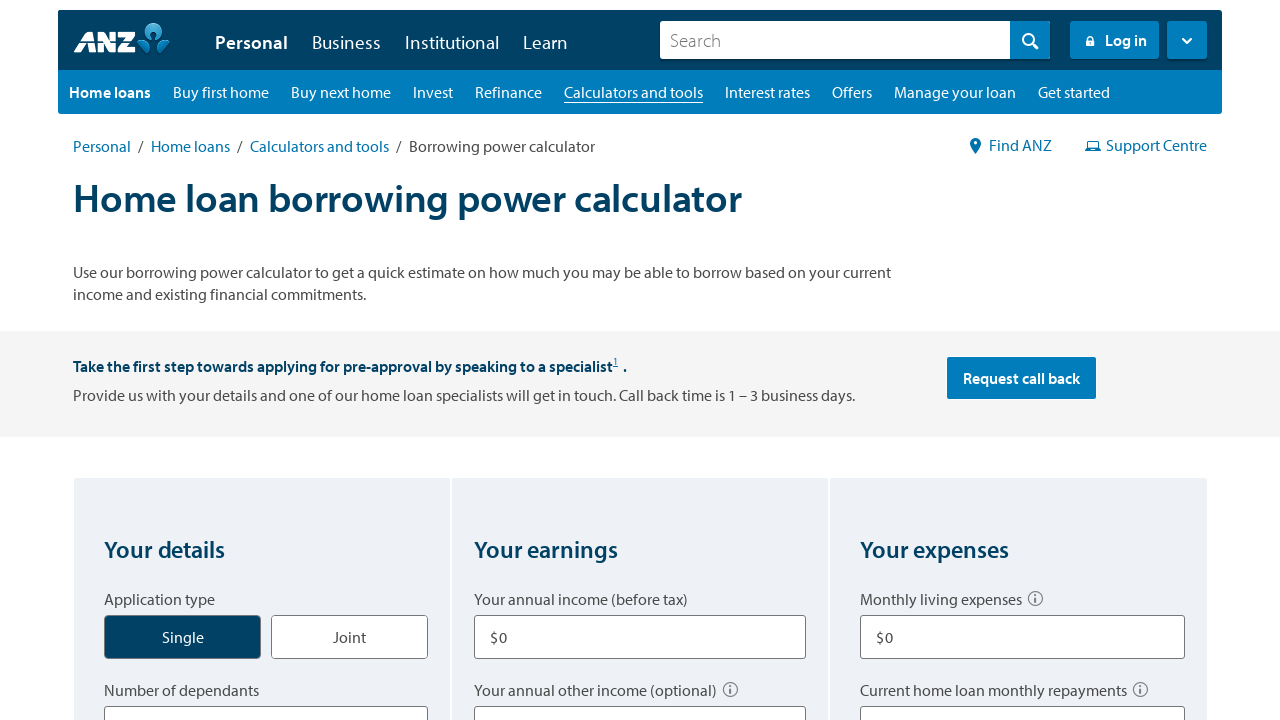

Clicked the start over button to reset the ANZ borrowing calculator at (133, 360) on button.start-over
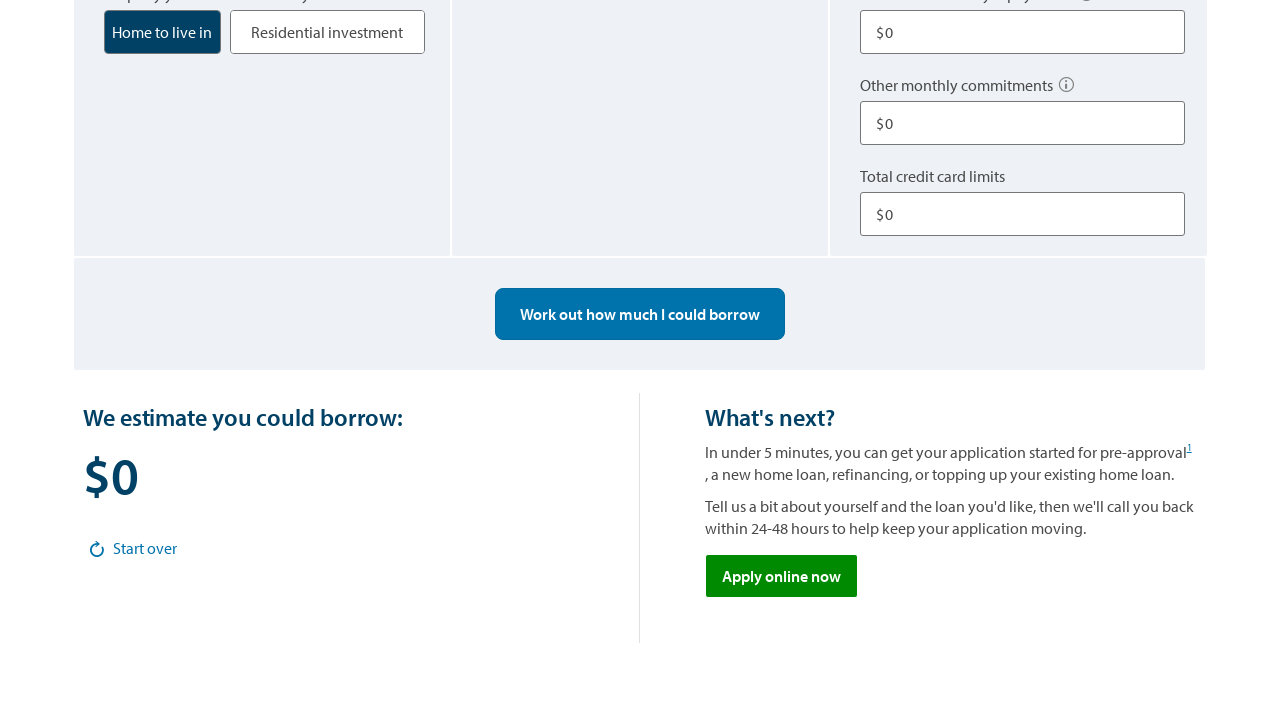

Waited 3 seconds for the calculator form to reset
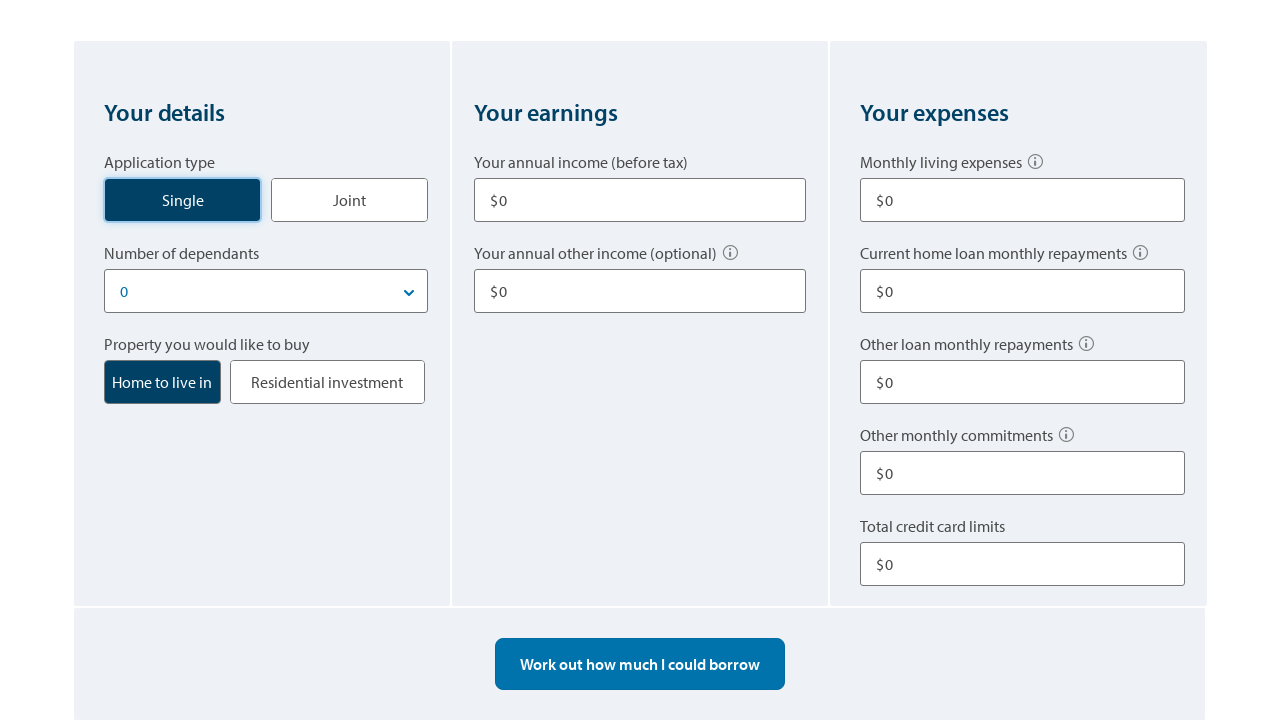

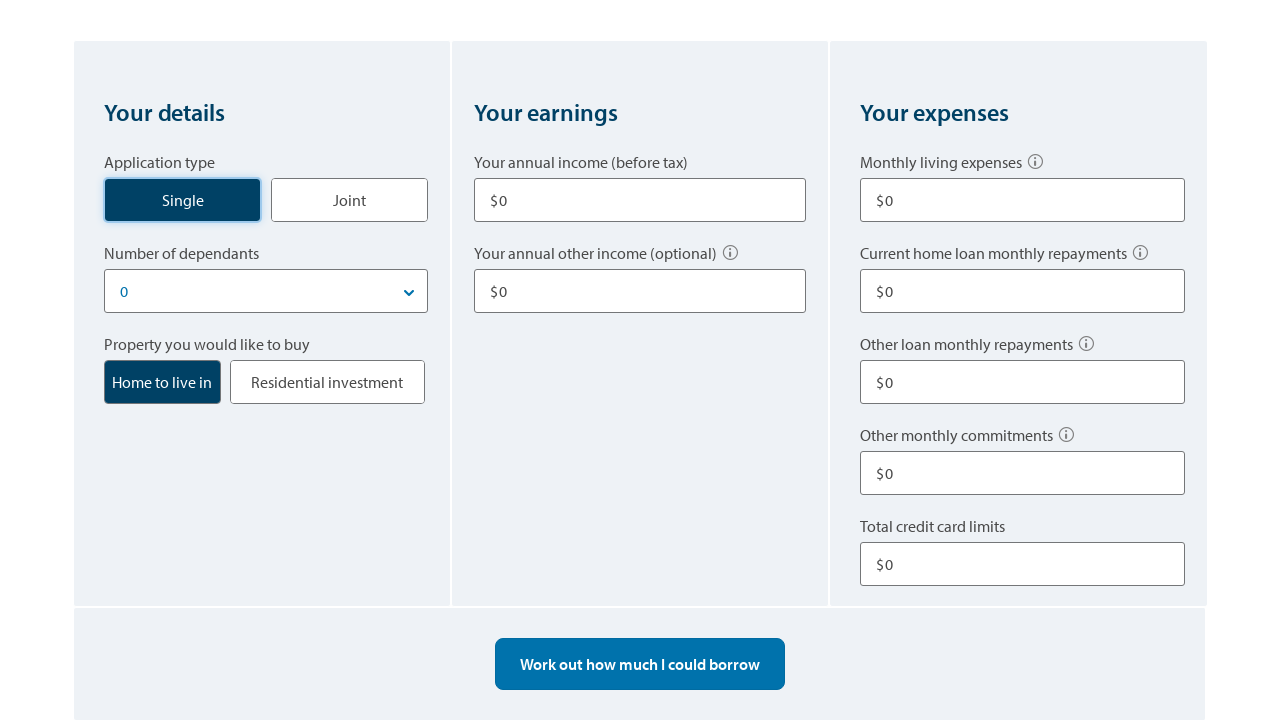